Tests iframe handling by switching to a YouTube embedded iframe and clicking on the video player element.

Starting URL: https://www.automationtesting.co.uk/iframes.html

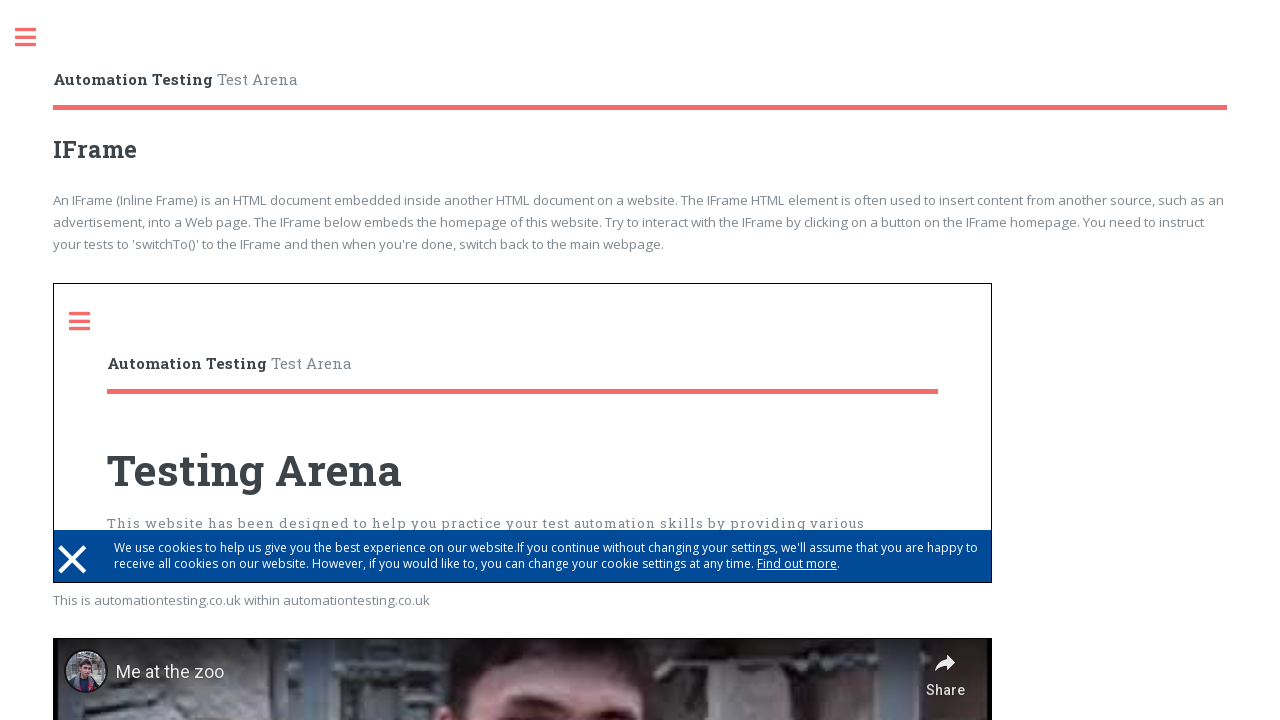

Page loaded with domcontentloaded state
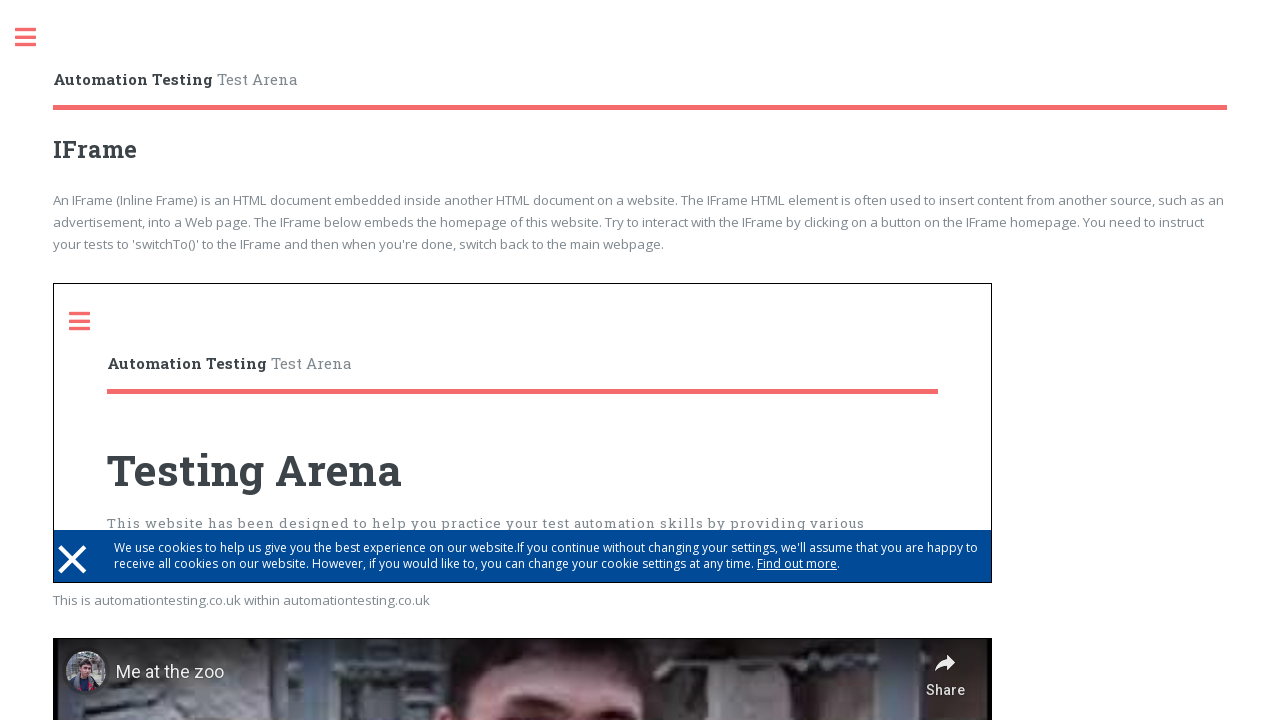

Located YouTube embedded iframe
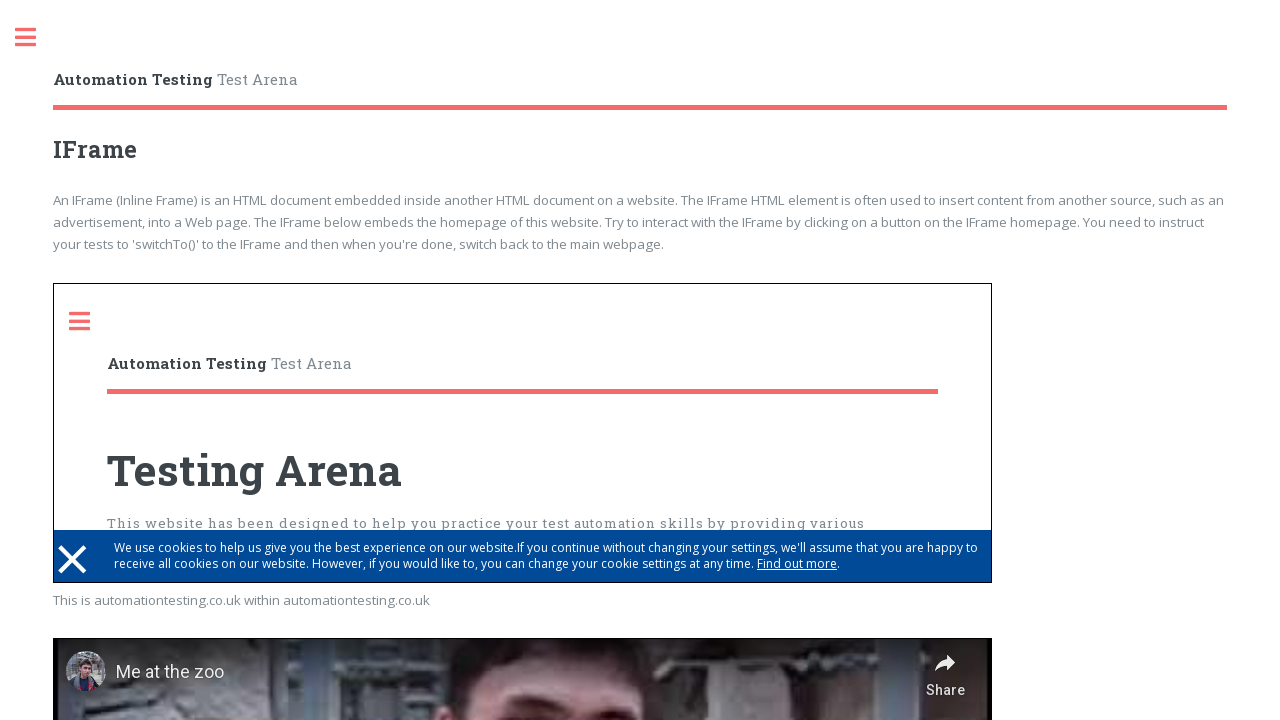

Clicked video player element inside YouTube iframe at (523, 571) on iframe[src='https://www.youtube.com/embed/jNQXAC9IVRw'] >> internal:control=ente
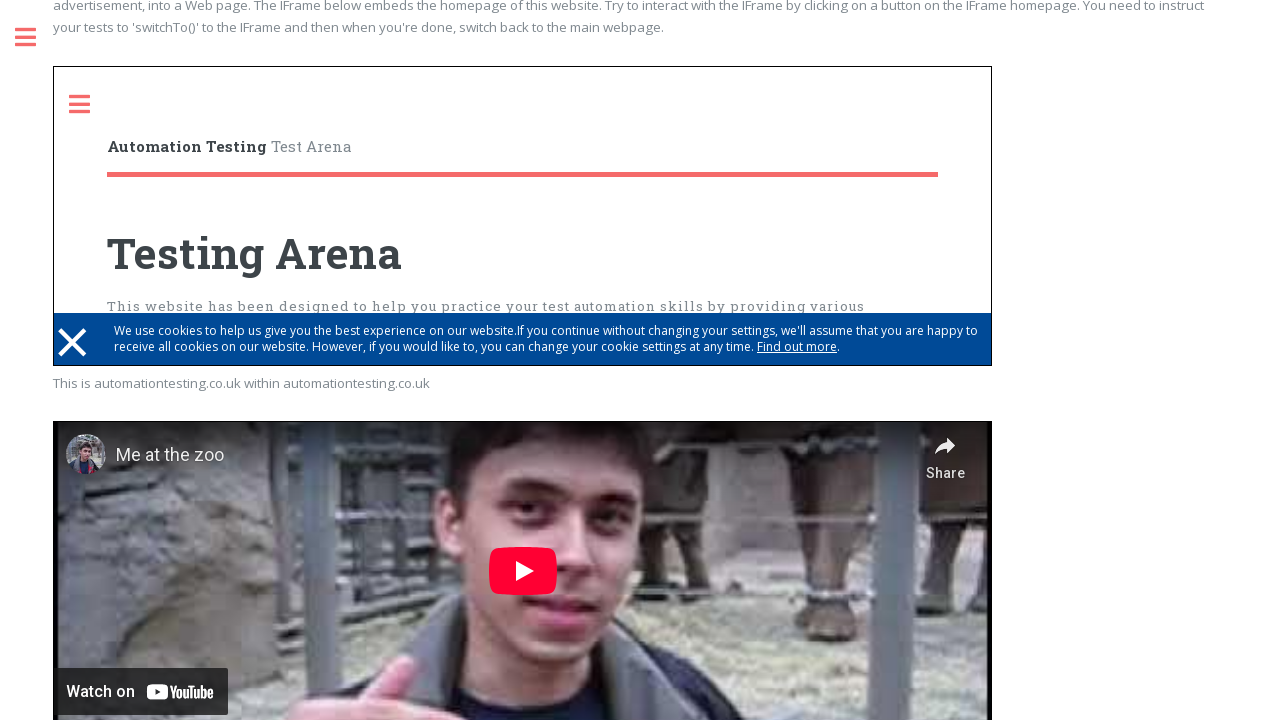

Waited 2 seconds to observe the video player click action
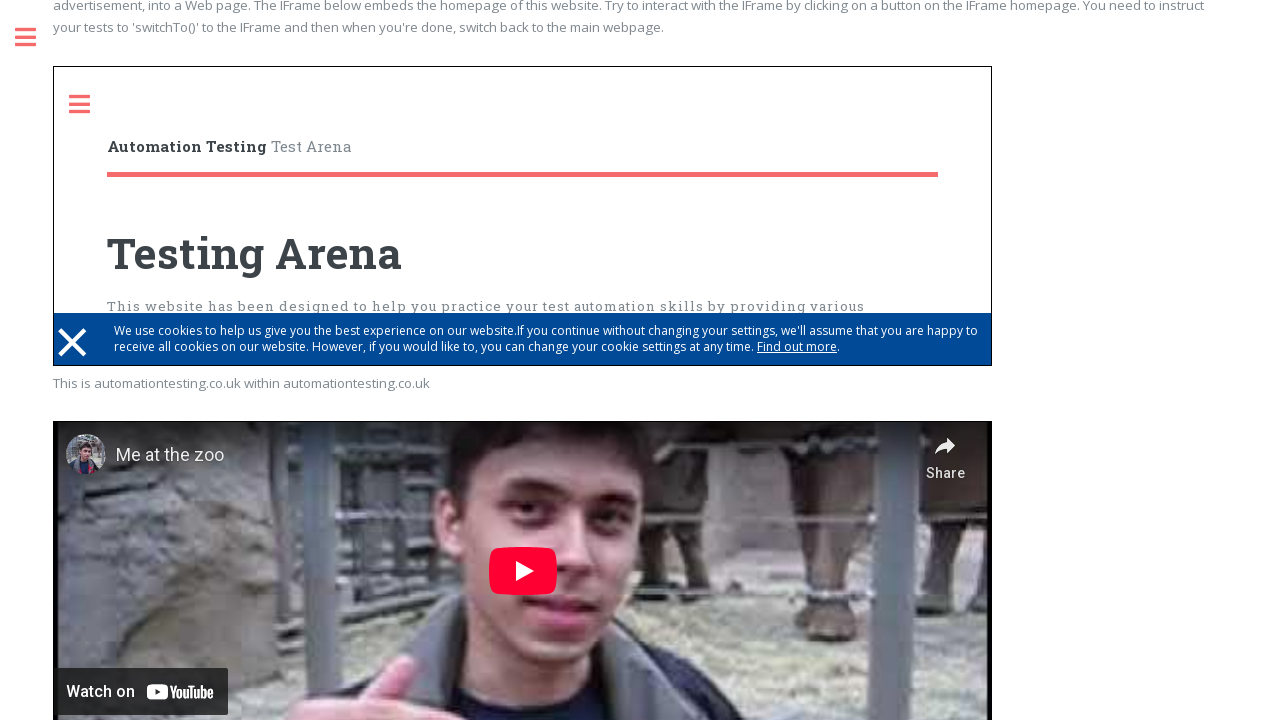

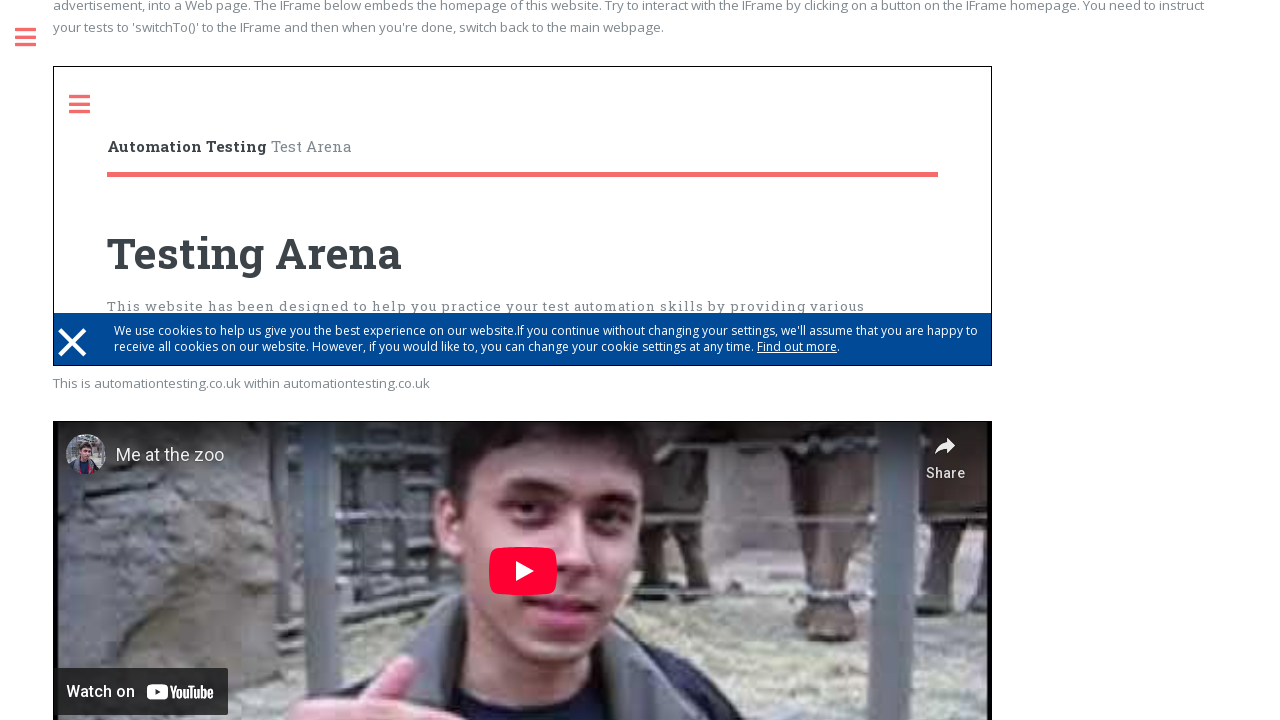